Tests drag and drop functionality on a dynamic page by dragging Angular, MongoDB, and Node.js logo images to different positions

Starting URL: http://demo.automationtesting.in/Dynamic.html

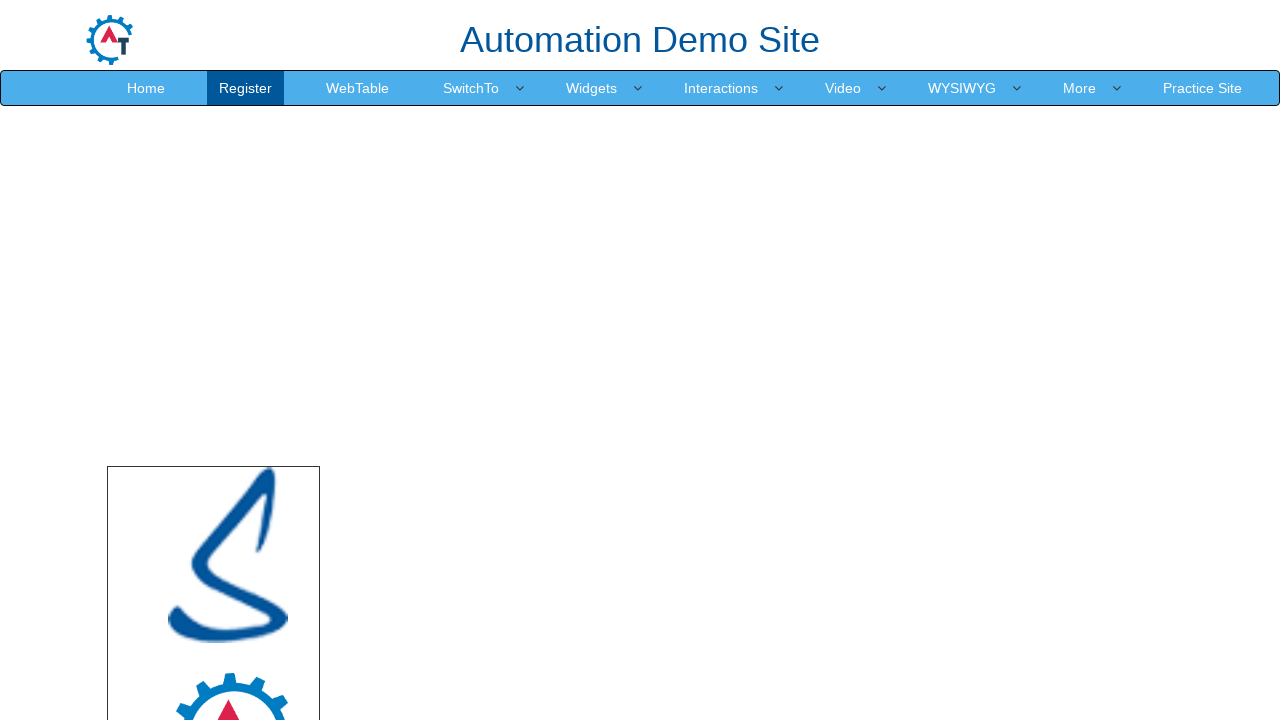

Located Angular logo element
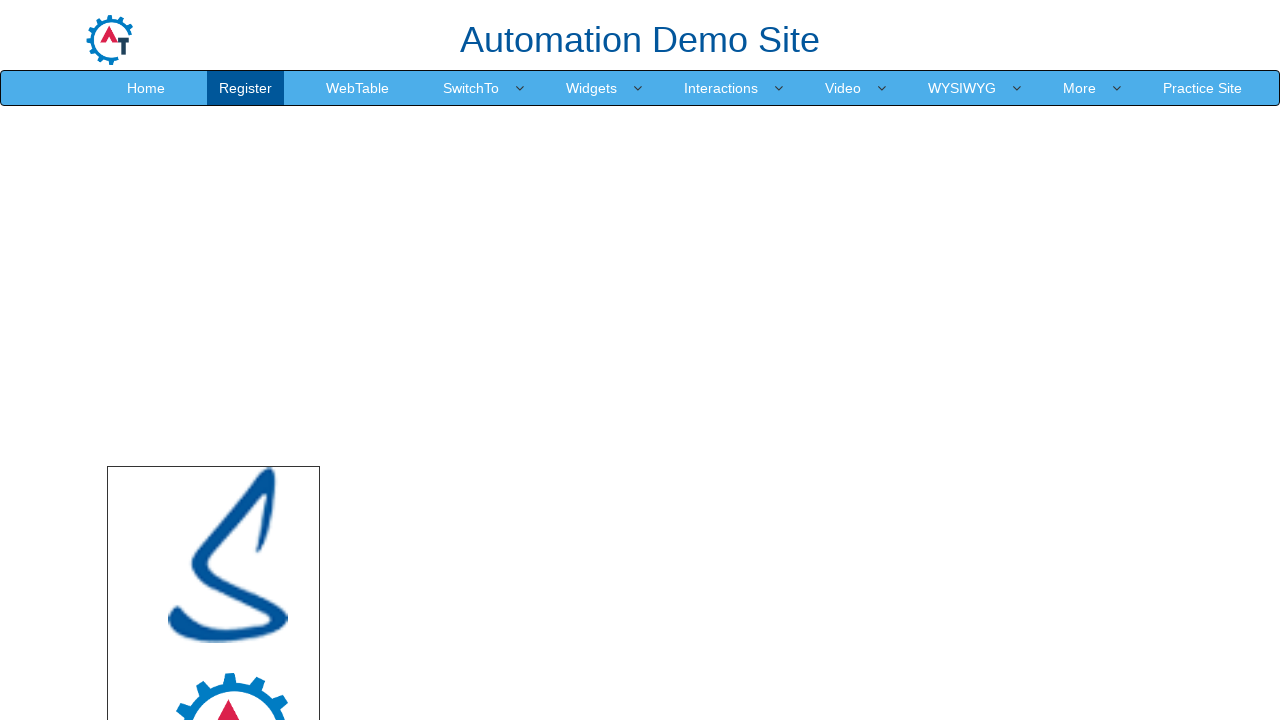

Moved mouse to center of Angular logo at (228, 555)
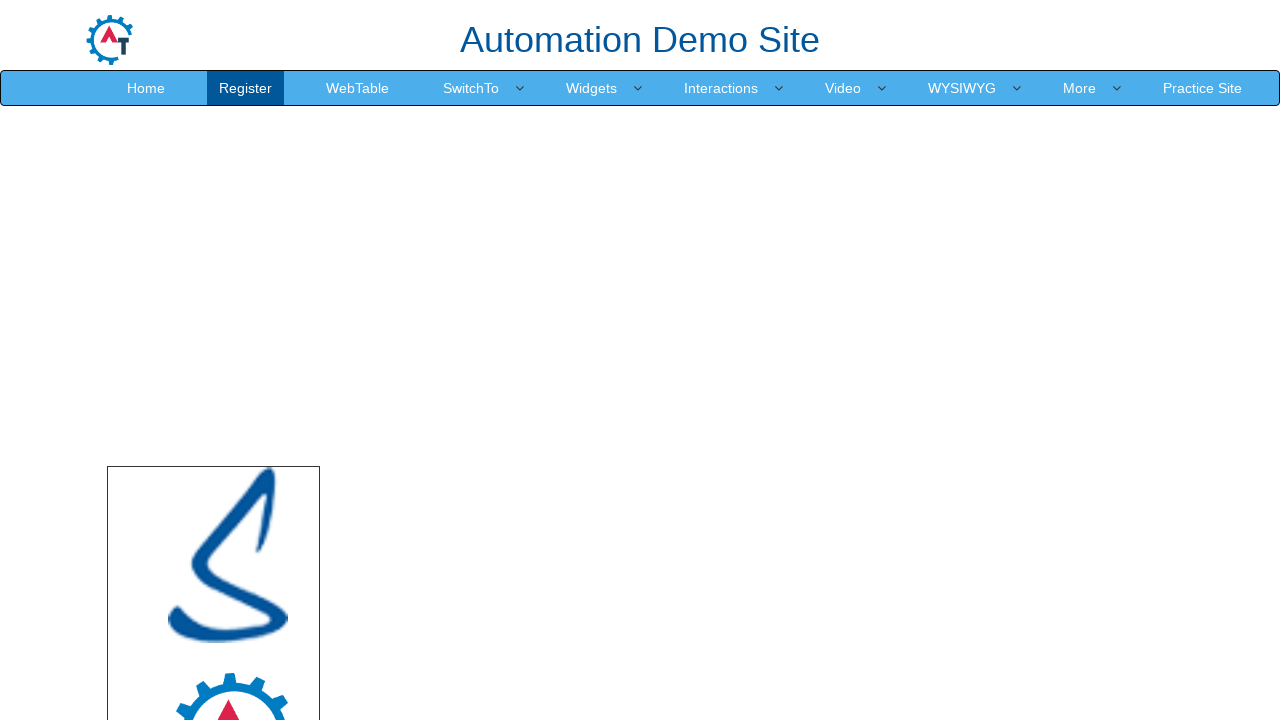

Pressed mouse button down on Angular logo at (228, 555)
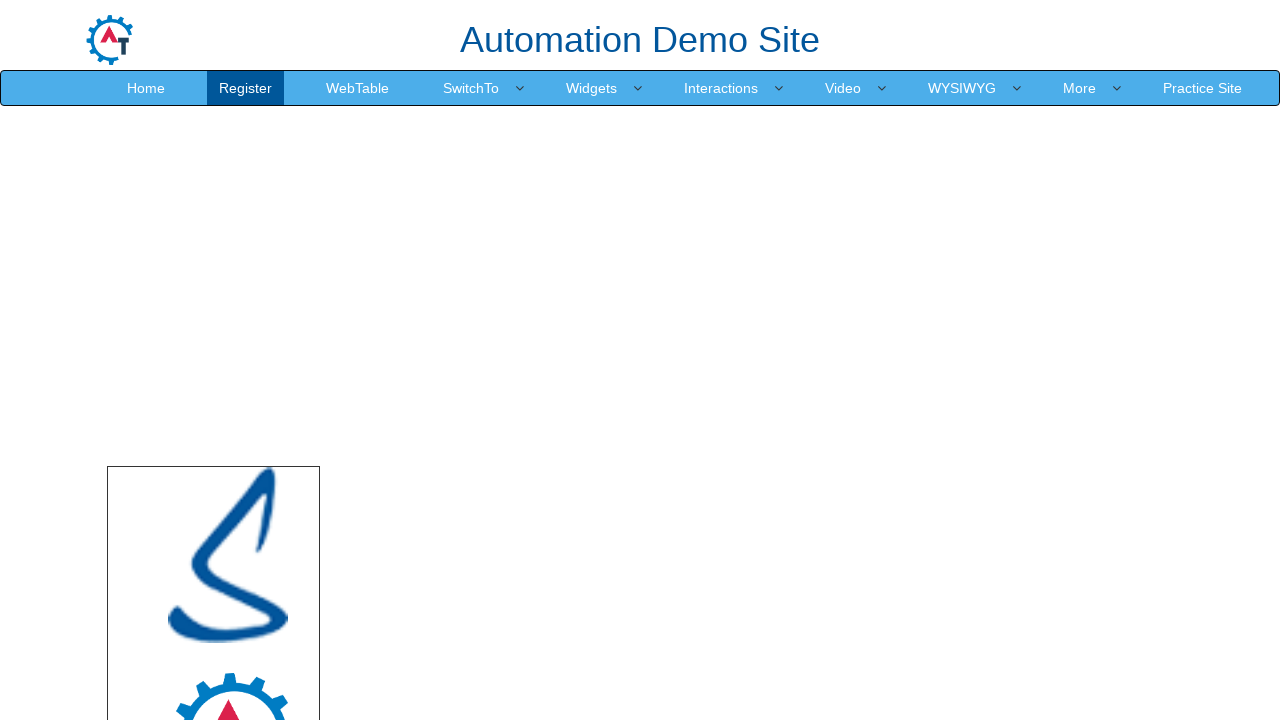

Dragged Angular logo to offset (80, 50) at (308, 605)
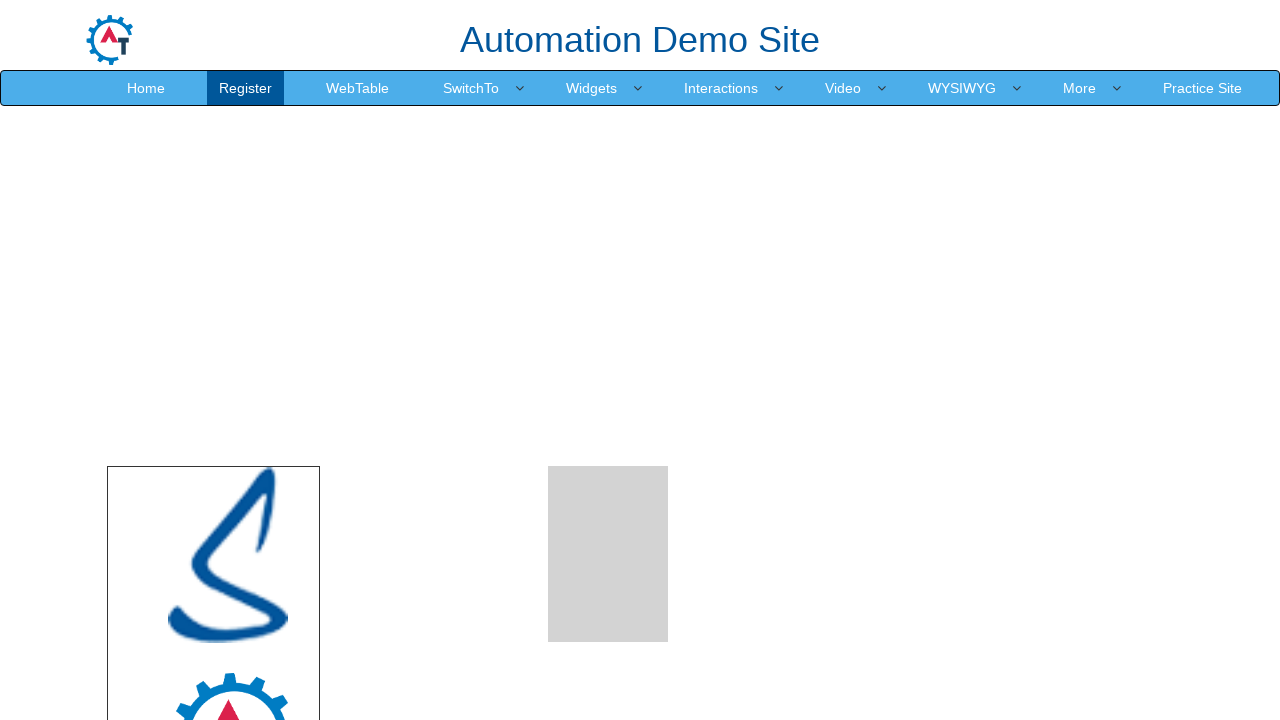

Released mouse button, Angular logo drag completed at (308, 605)
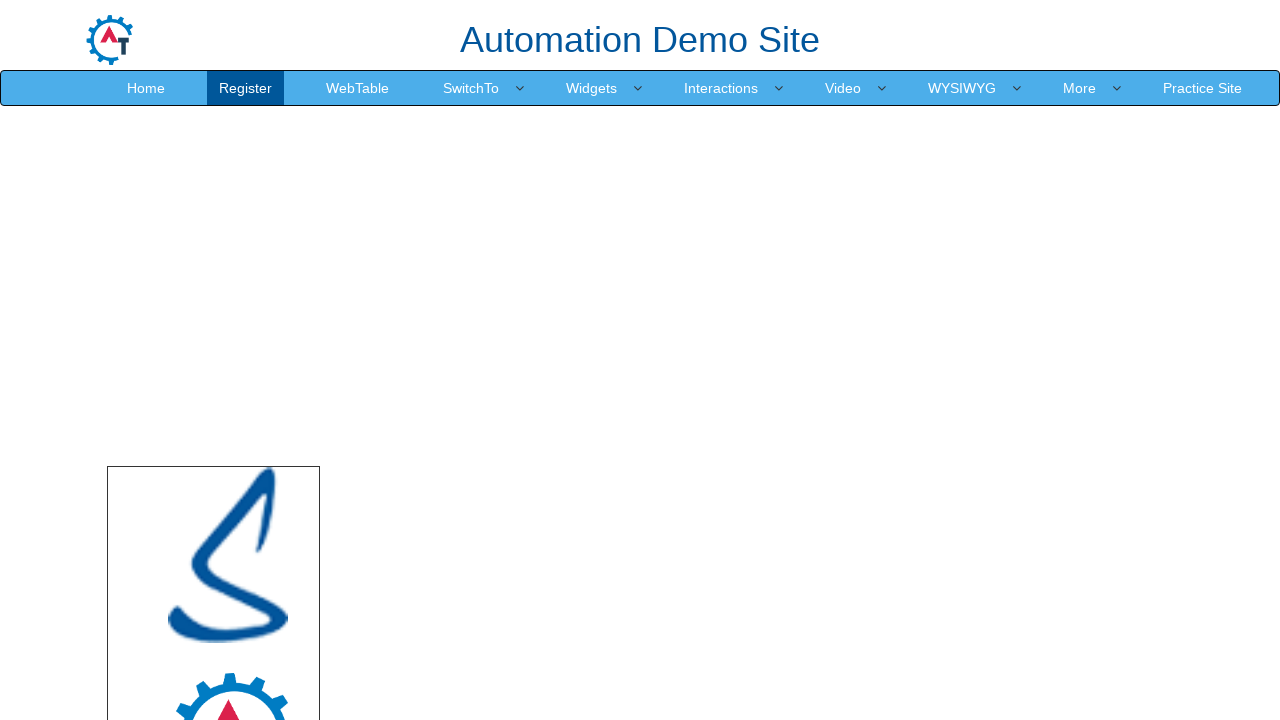

Located MongoDB logo element
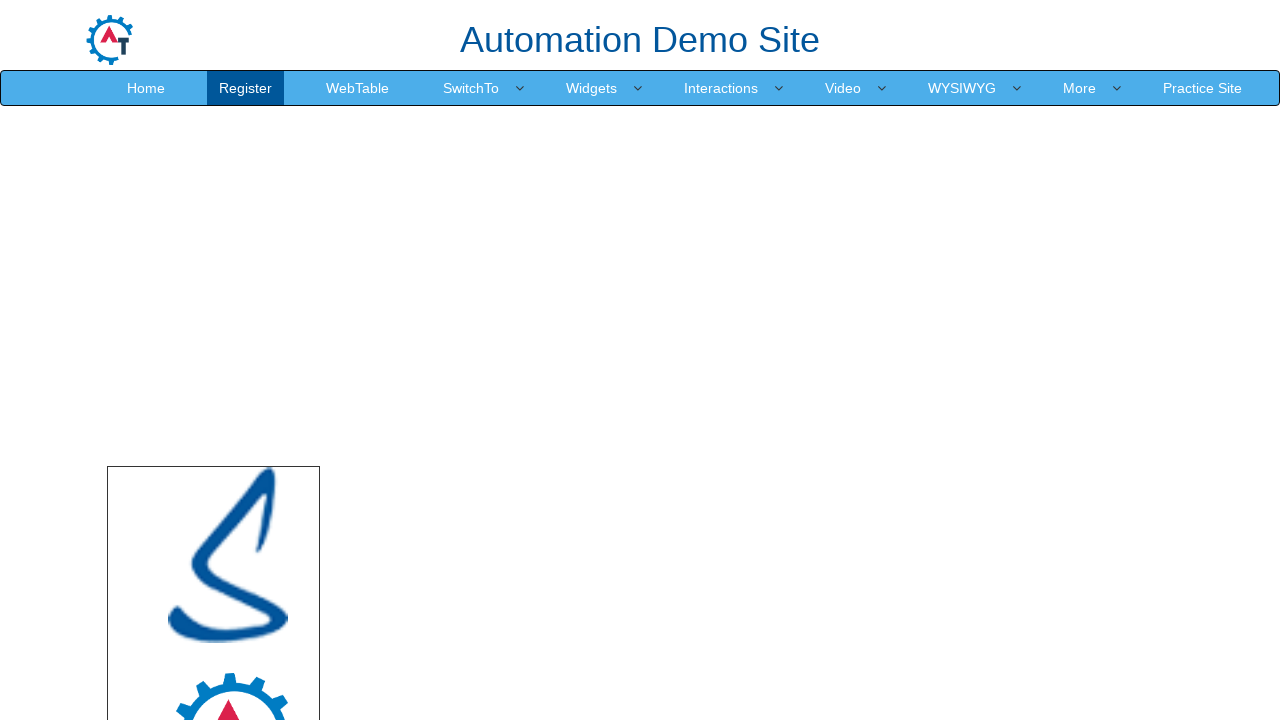

Moved mouse to center of MongoDB logo at (228, 735)
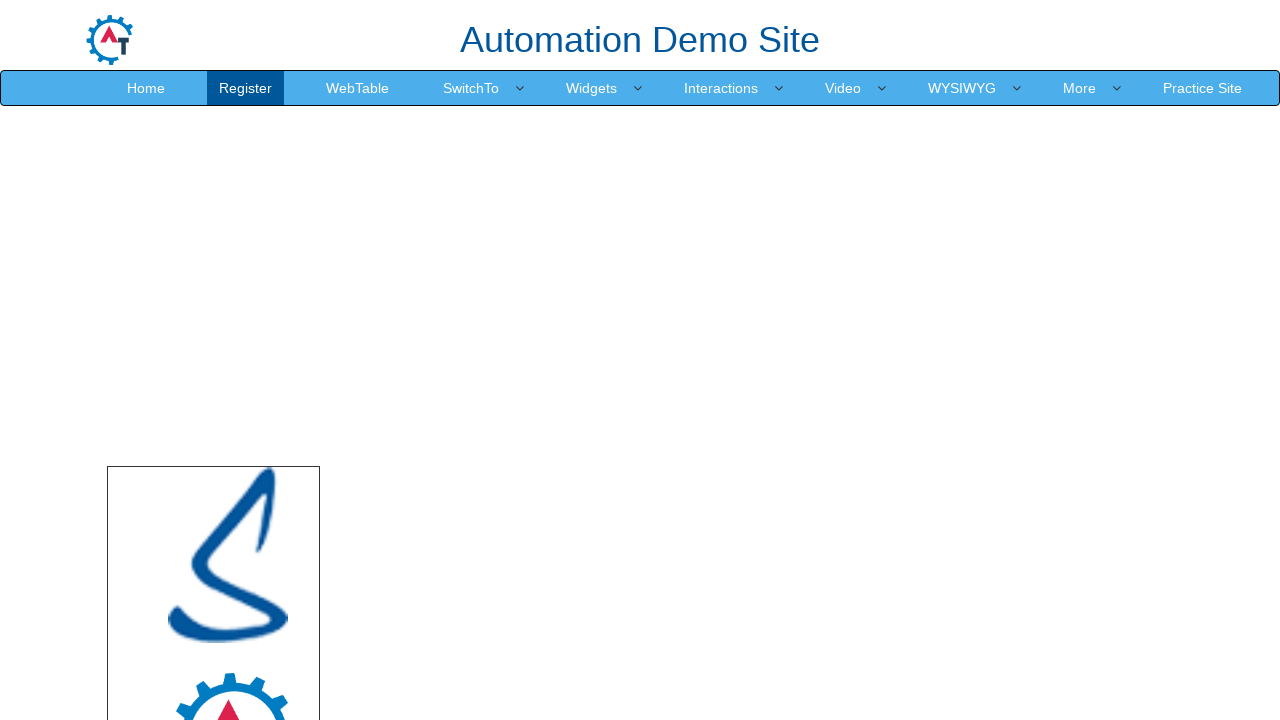

Pressed mouse button down on MongoDB logo at (228, 735)
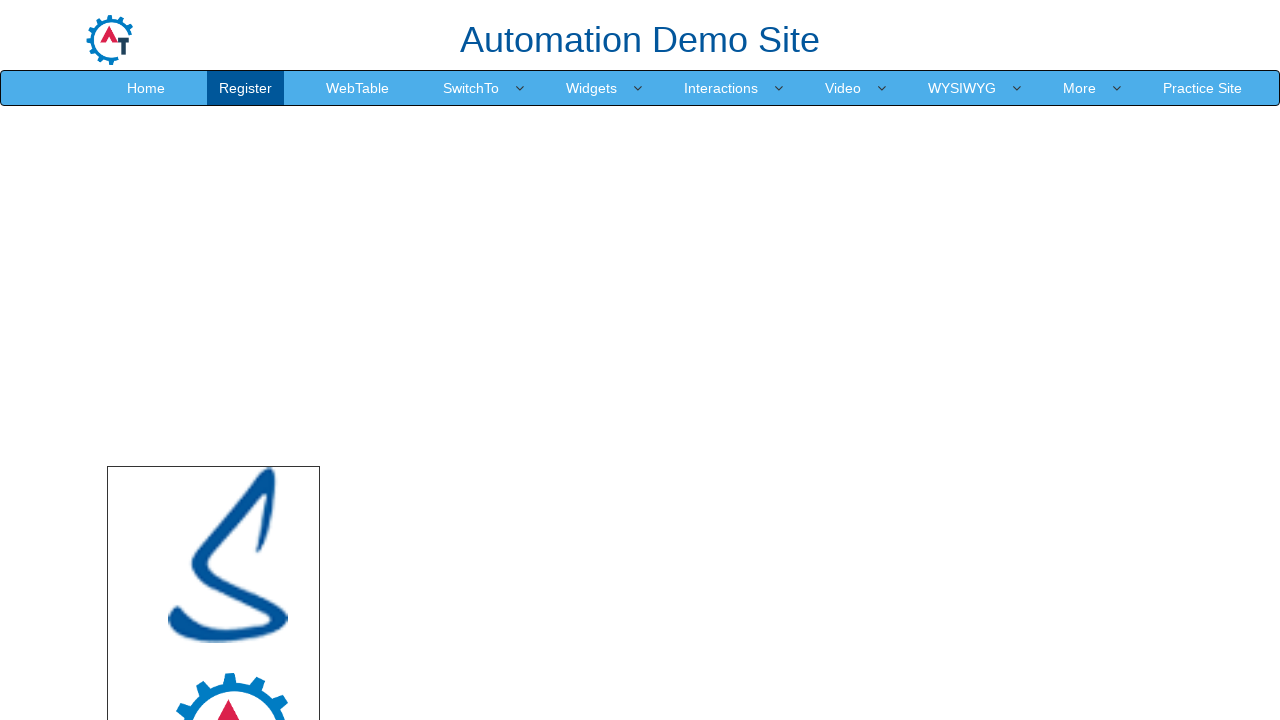

Dragged MongoDB logo to offset (90, 23) at (318, 758)
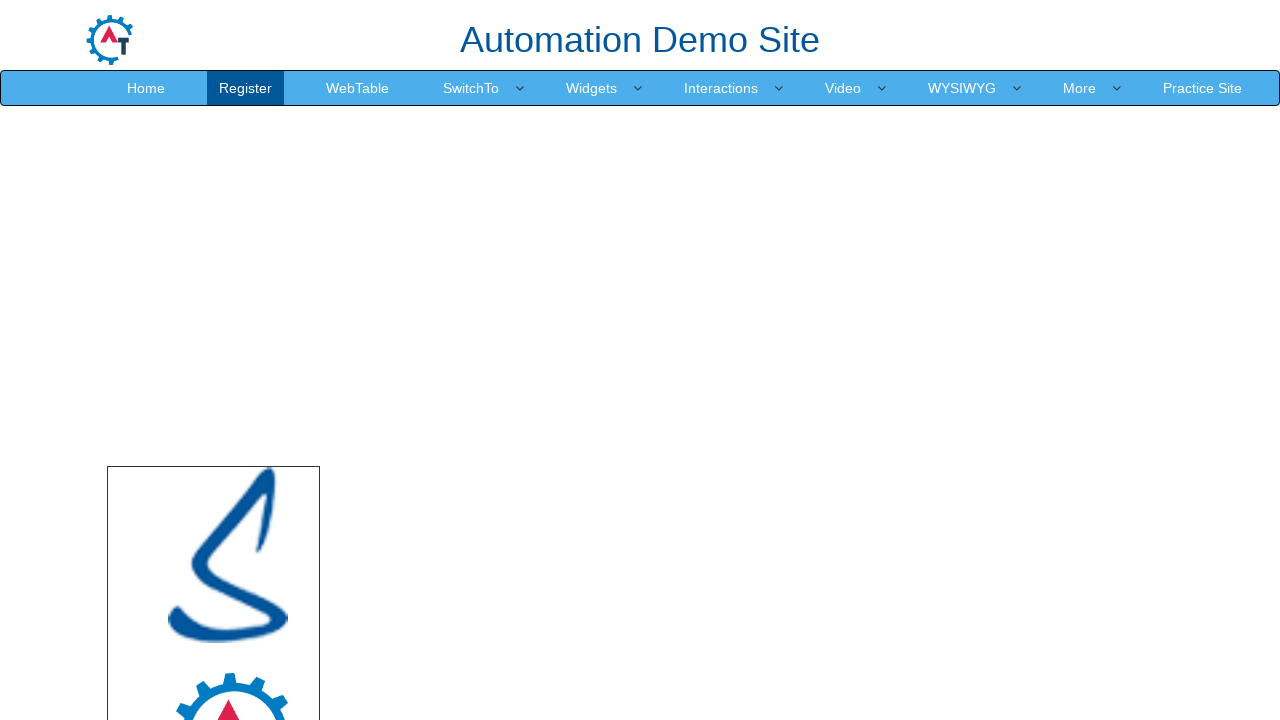

Released mouse button, MongoDB logo drag completed at (318, 758)
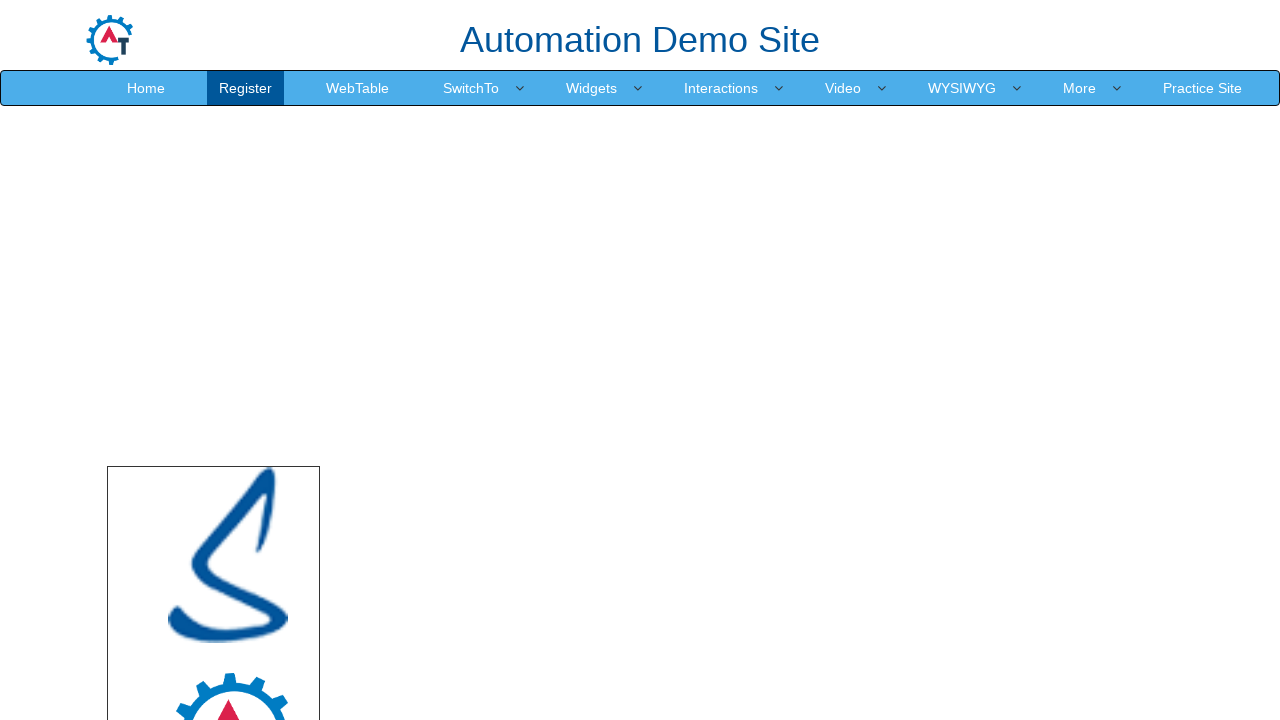

Located Node.js logo element
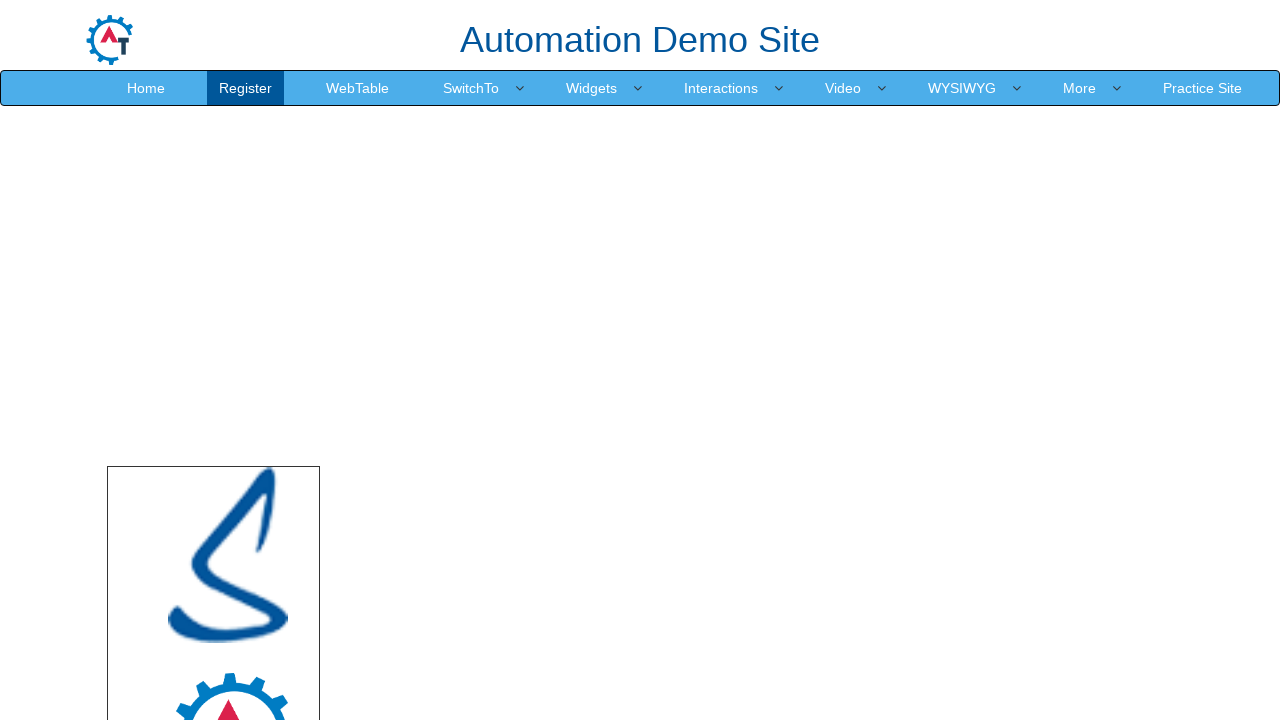

Moved mouse to center of Node.js logo at (228, 886)
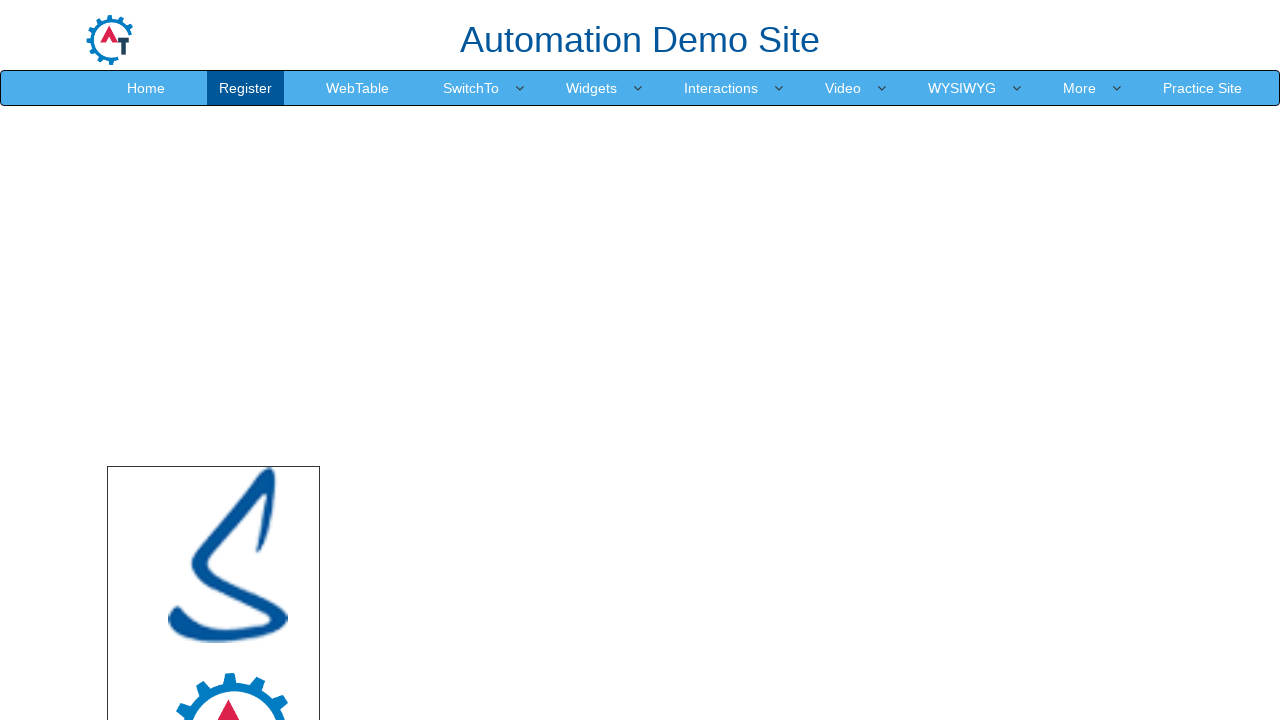

Pressed mouse button down on Node.js logo at (228, 886)
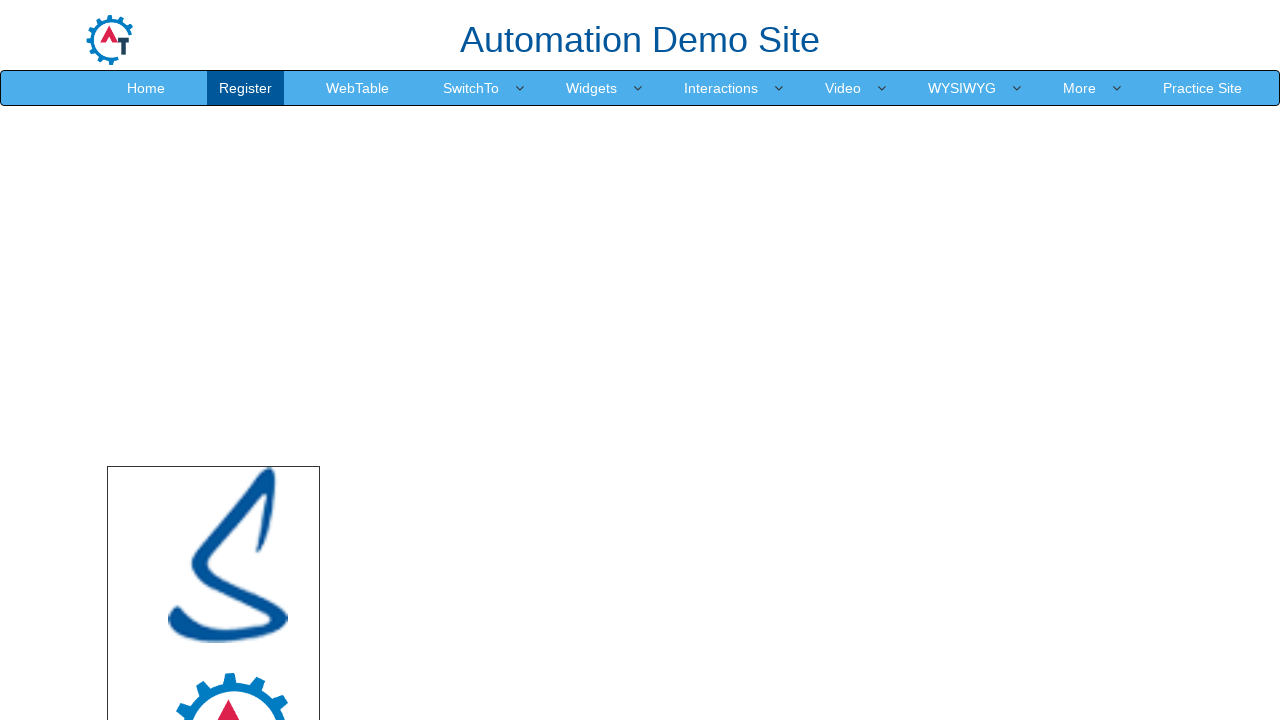

Dragged Node.js logo to offset (70, 20) at (298, 906)
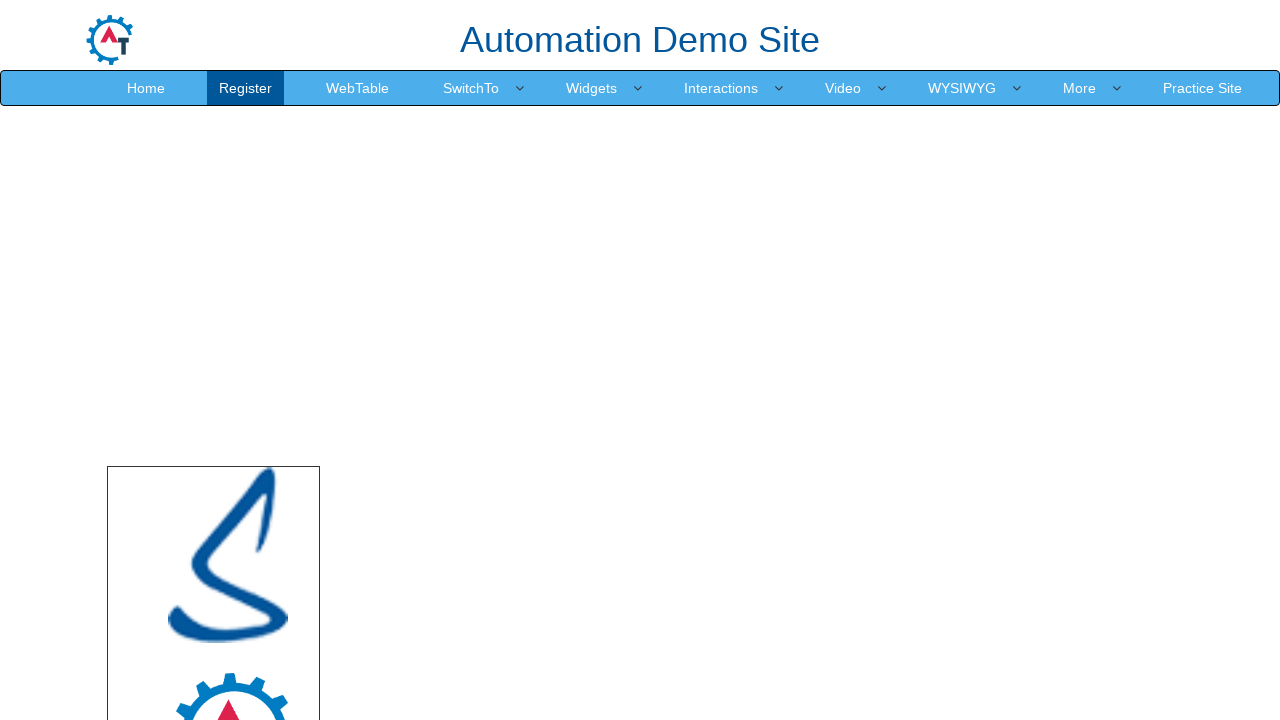

Released mouse button, Node.js logo drag completed at (298, 906)
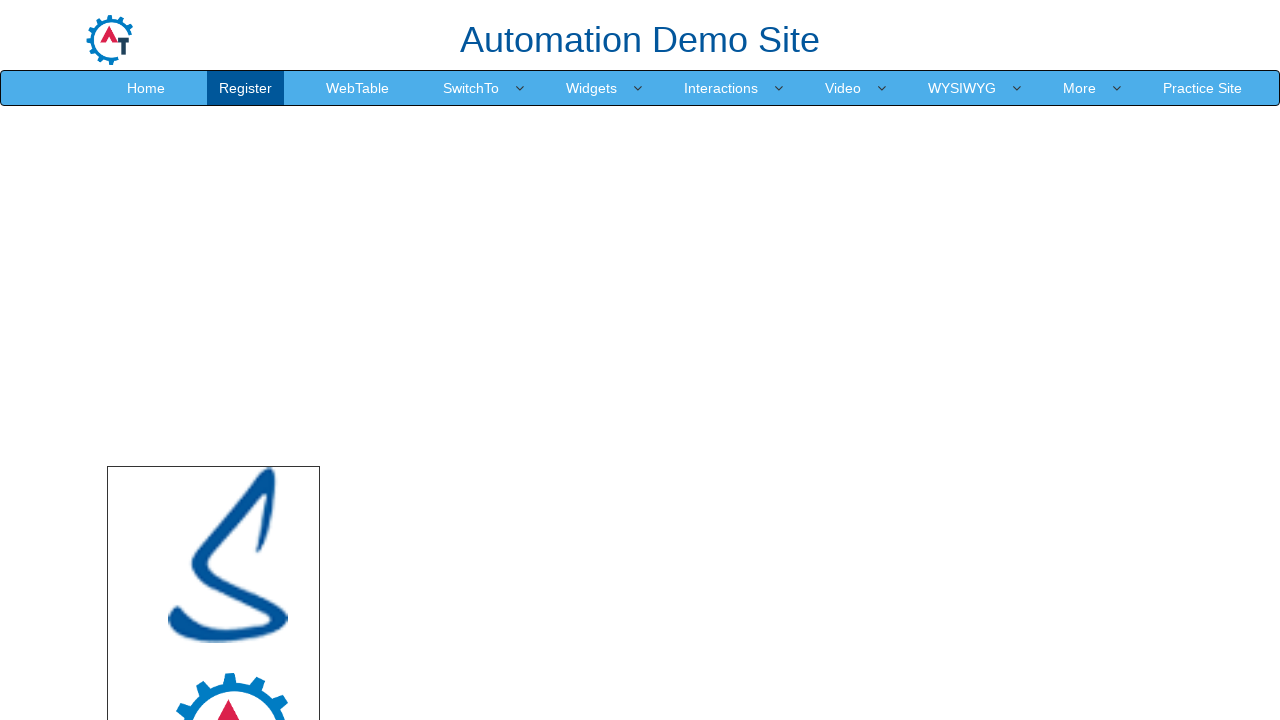

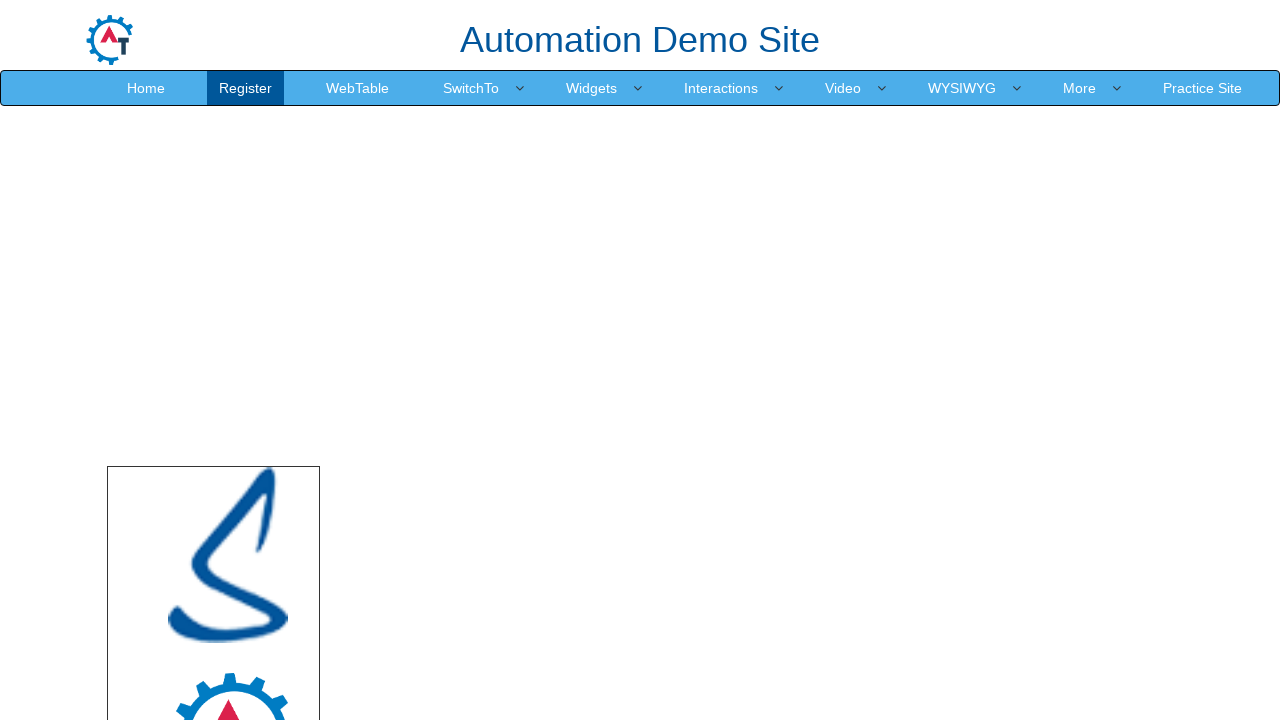